Navigates to the Skillbox.ru homepage and verifies that the page title contains "Skillbox"

Starting URL: https://skillbox.ru

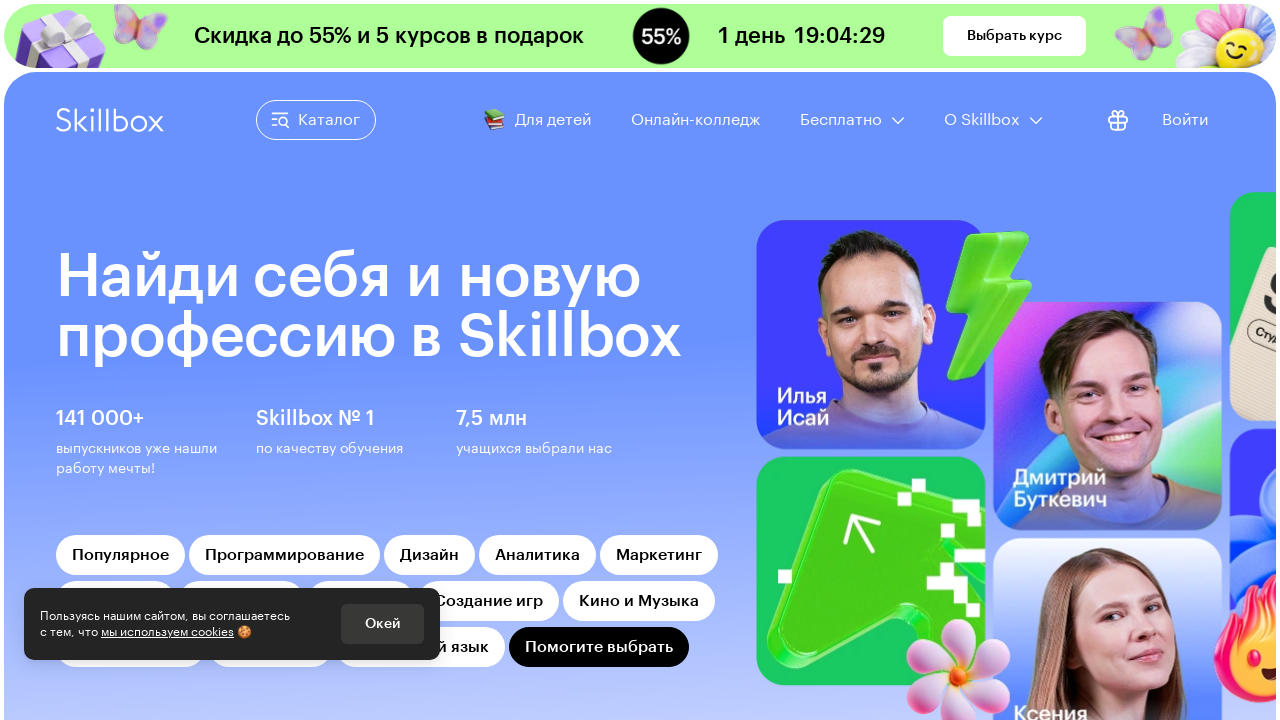

Navigated to https://skillbox.ru
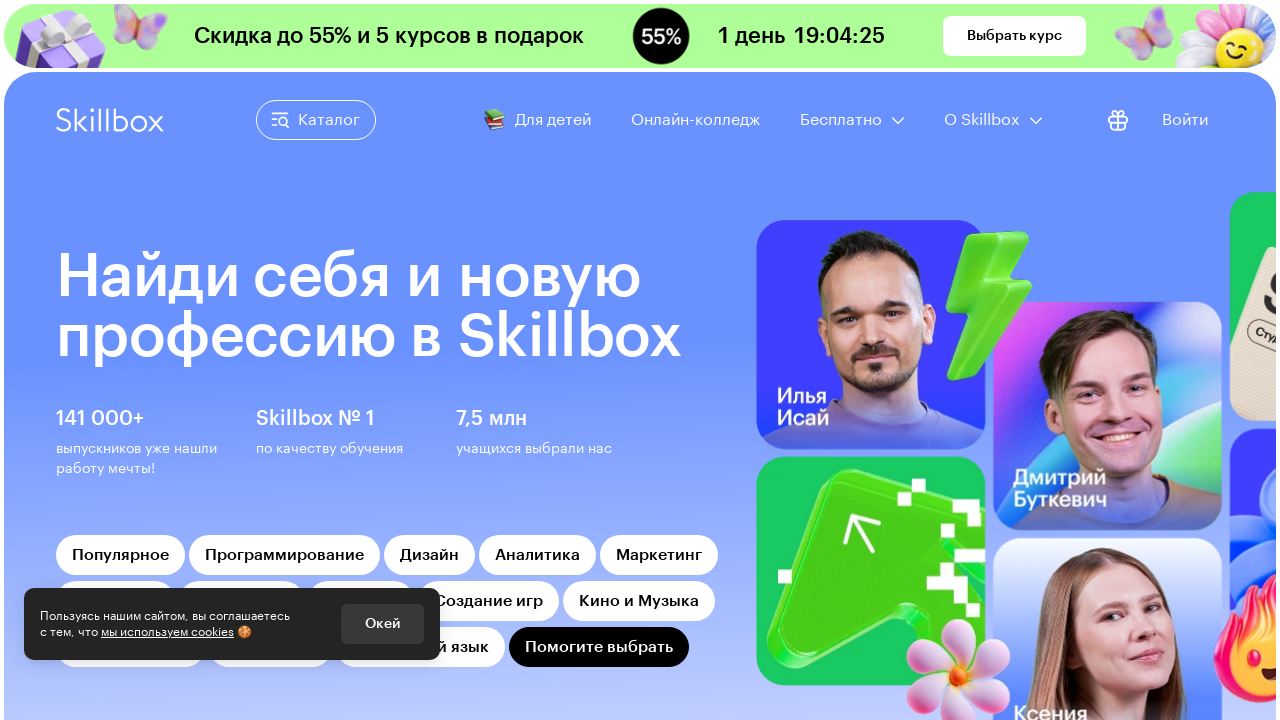

Page DOM content loaded
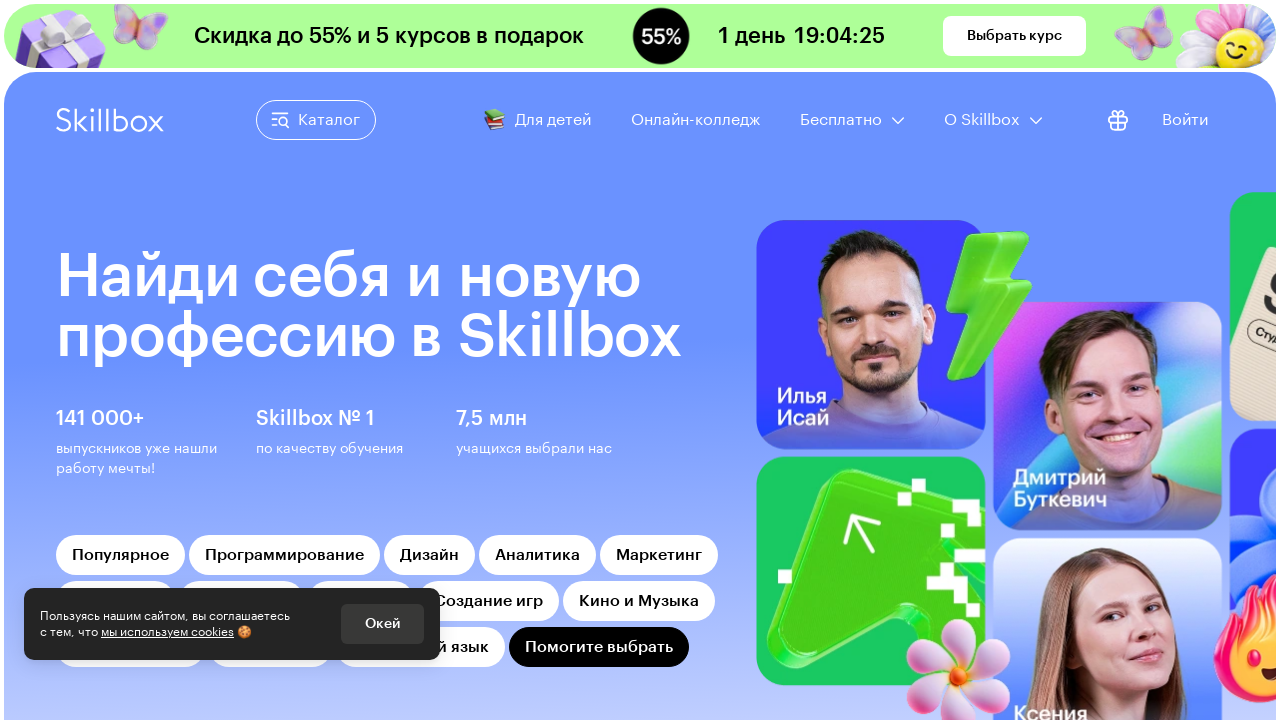

Verified page title contains 'Skillbox'
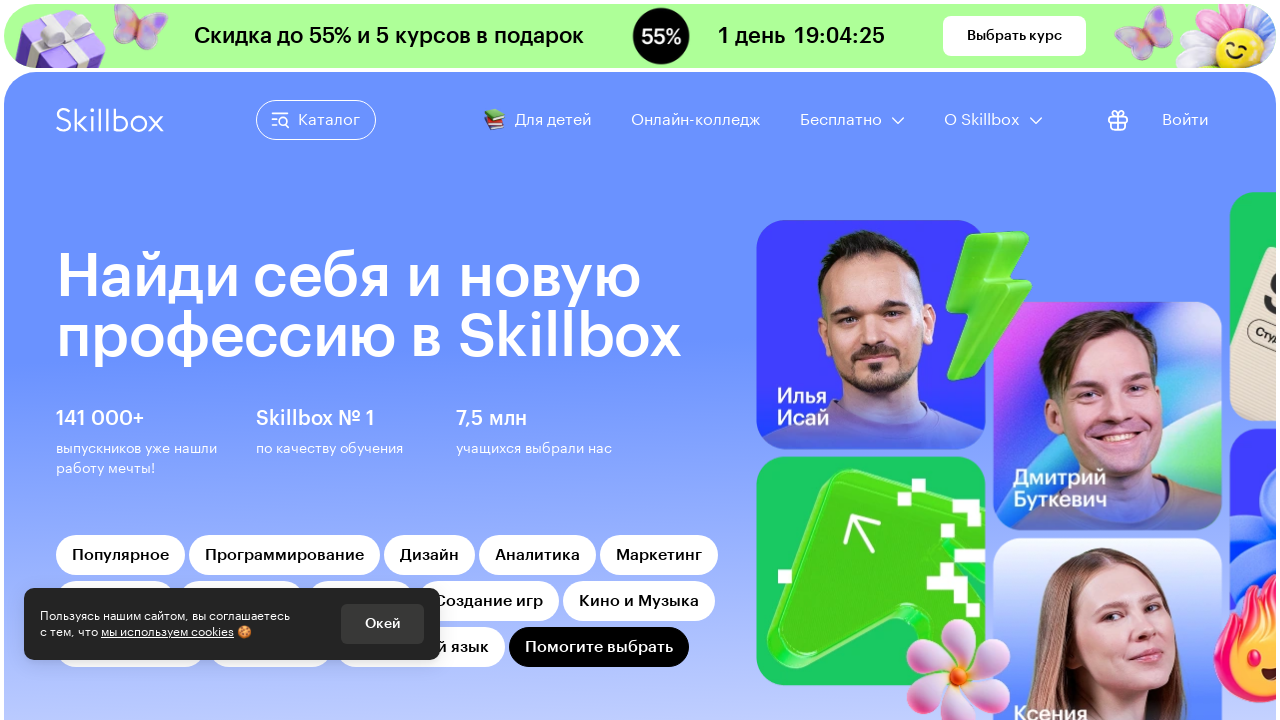

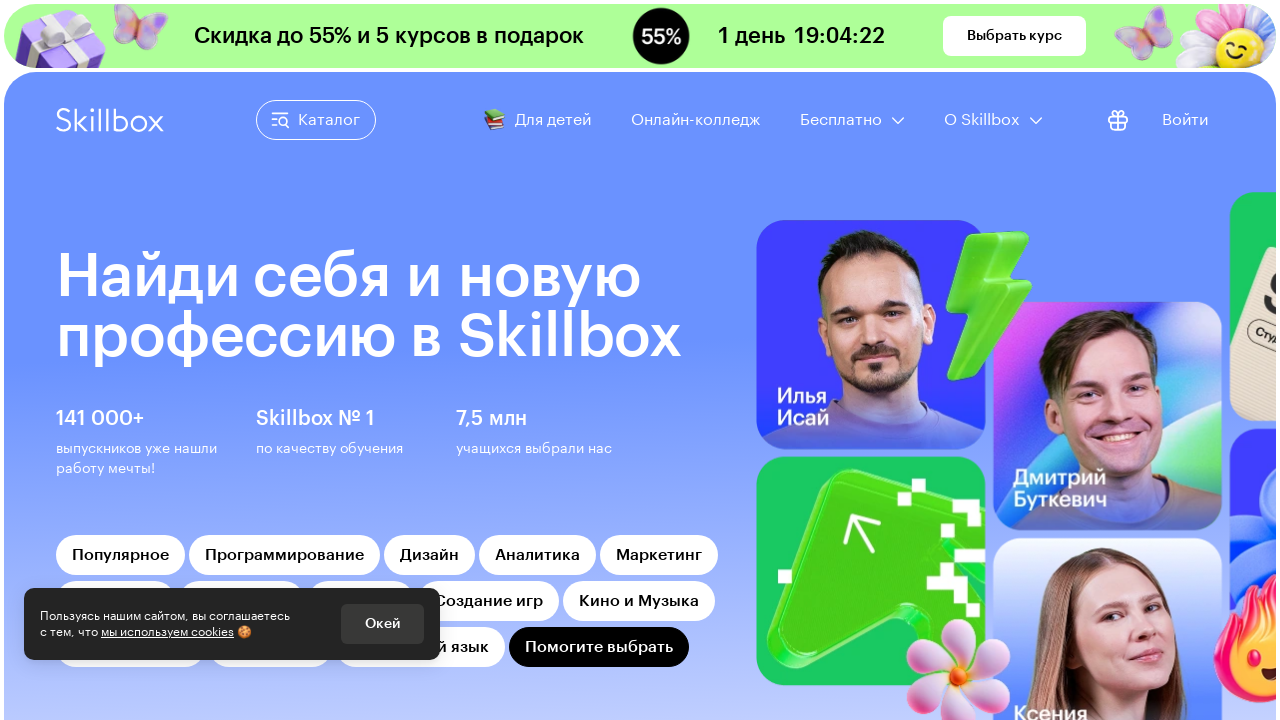